Tests navigation to the Slow Resources page and verifies that the content loads correctly despite slow third-party resources

Starting URL: https://the-internet.herokuapp.com/

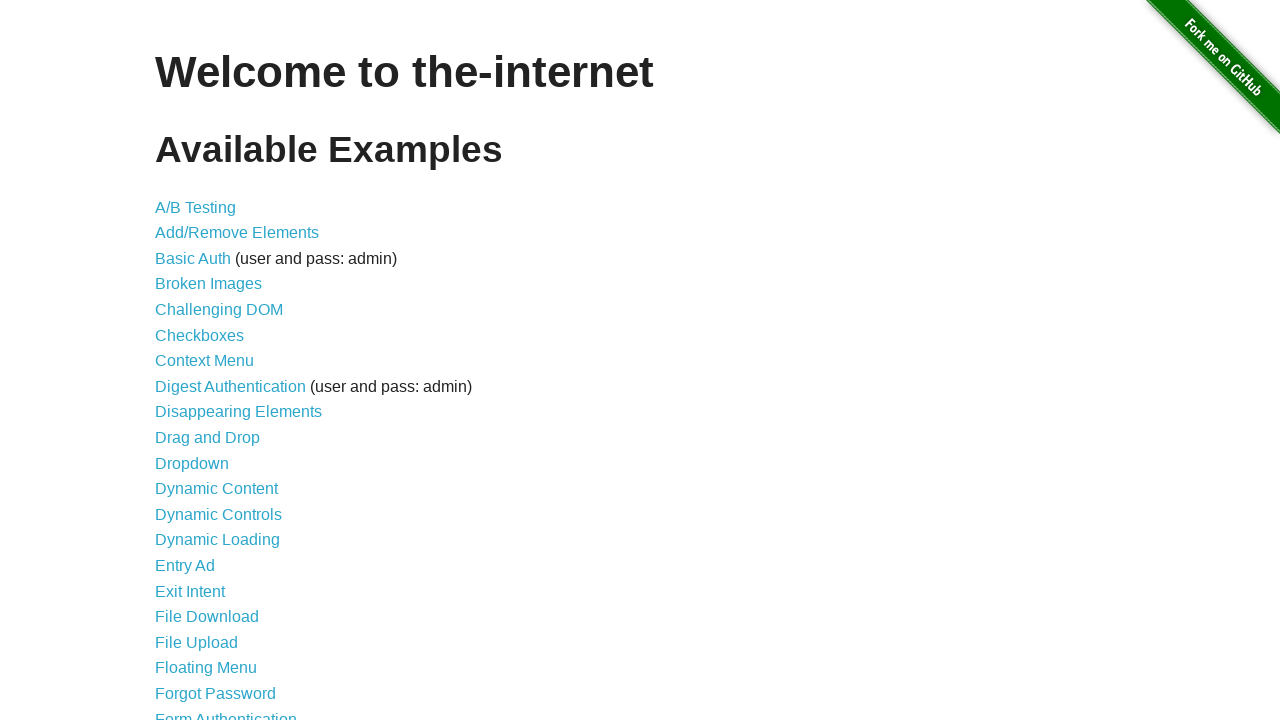

Clicked on the Slow Resources link at (214, 548) on text=Slow Resources
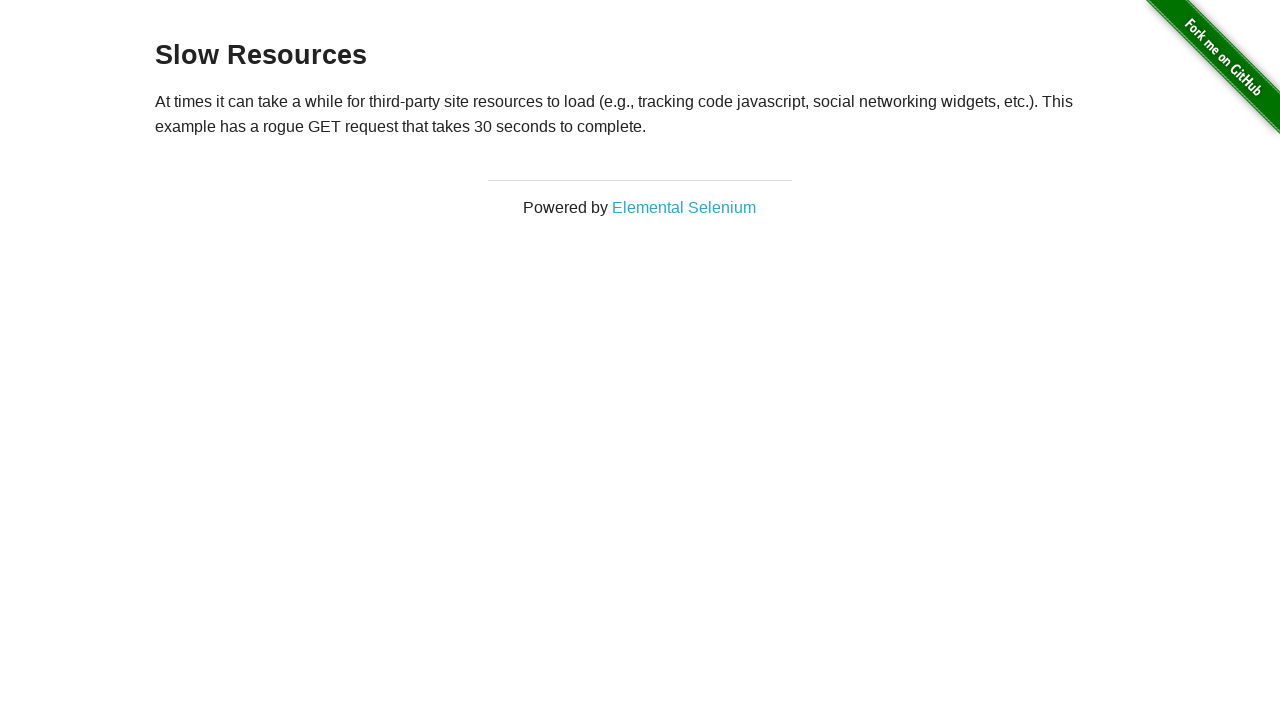

Content loaded - paragraph element is present
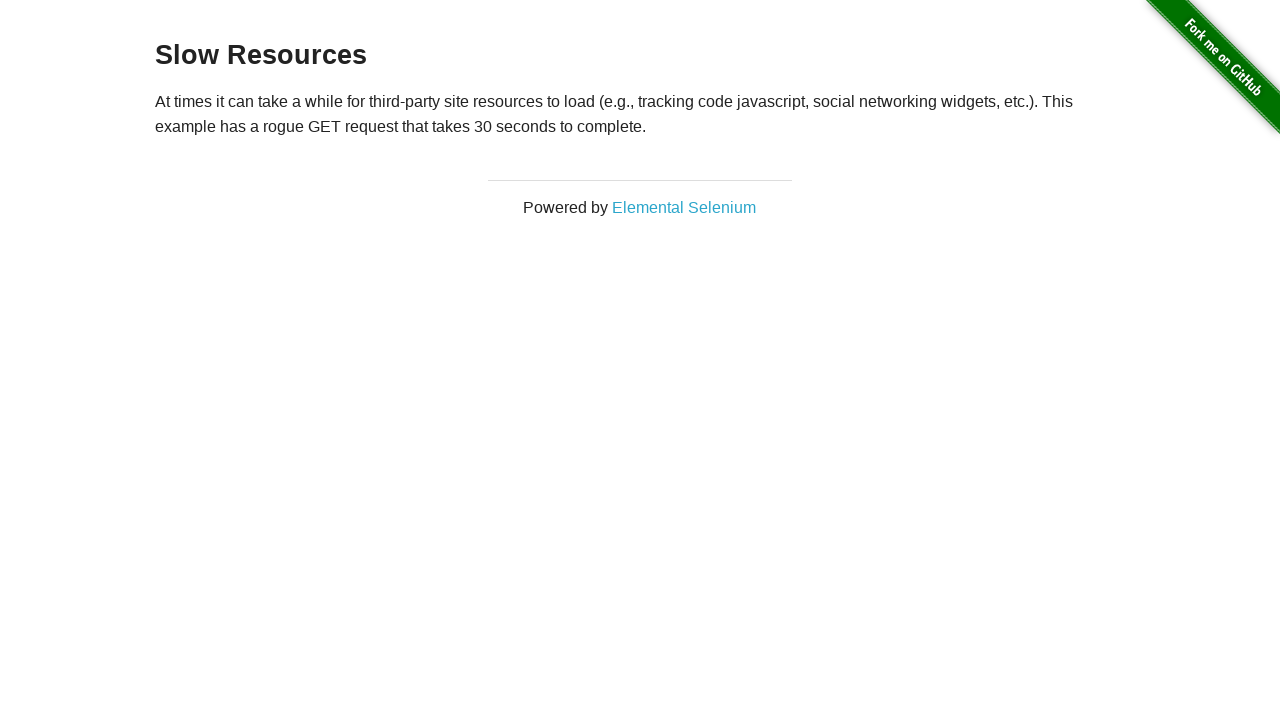

Verified expected text about slow third-party resources is present
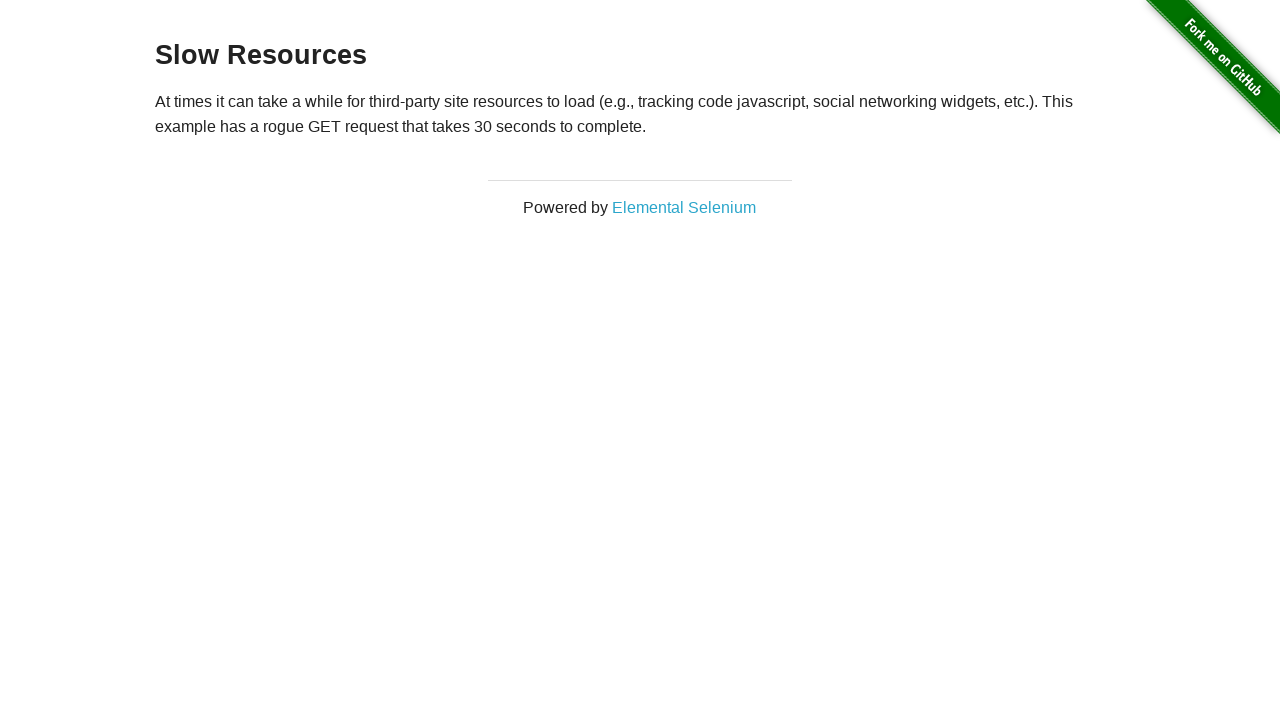

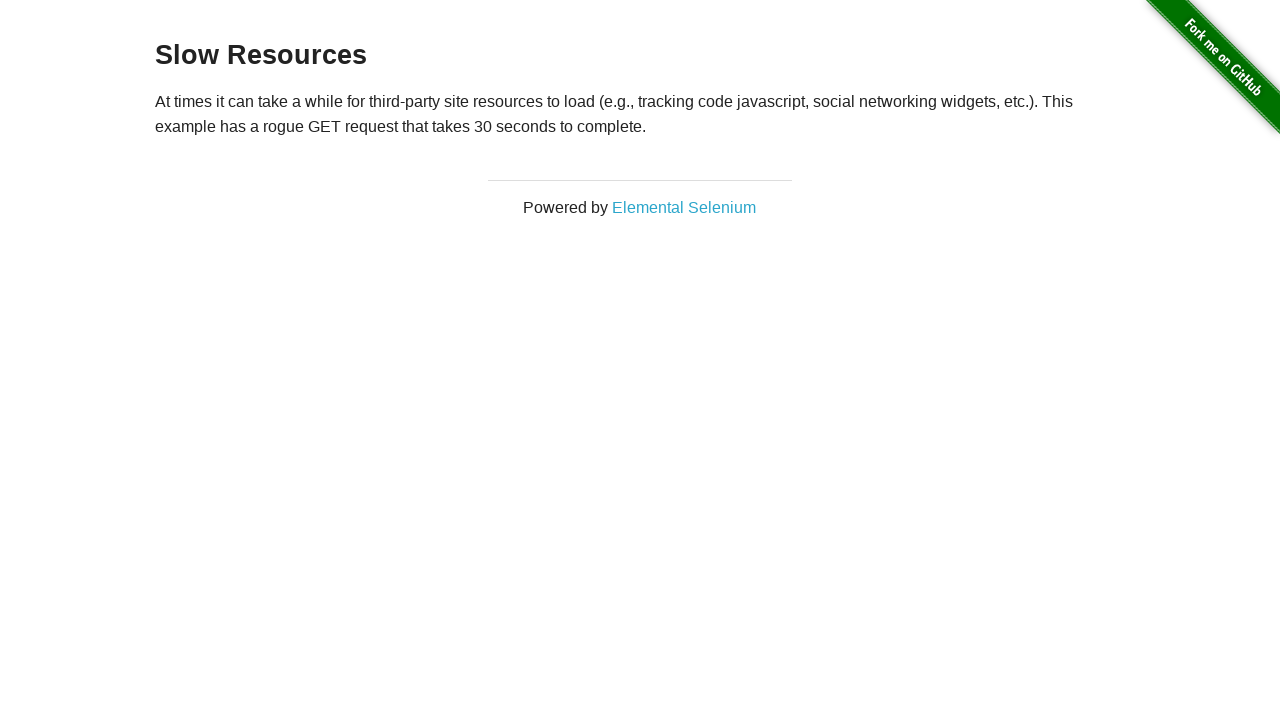